Tests checkbox functionality by locating two checkboxes and clicking on the first checkbox to select it if not already selected.

Starting URL: https://the-internet.herokuapp.com/checkboxes

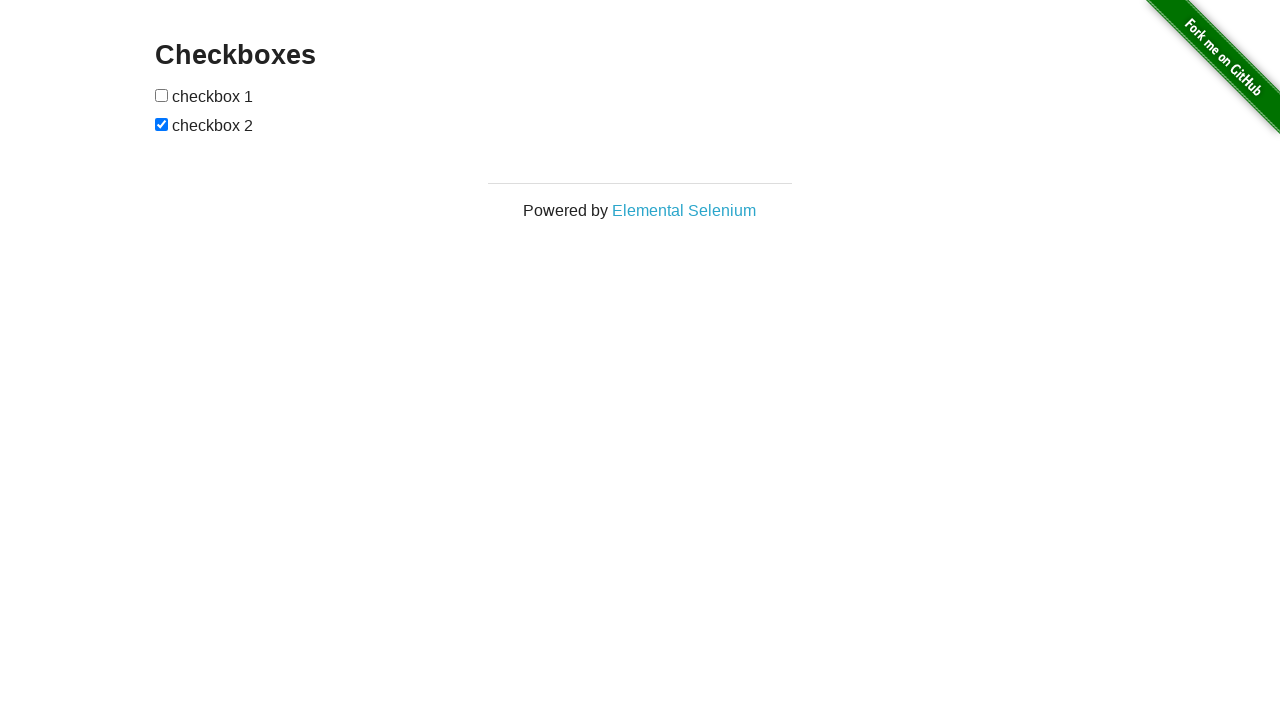

Navigated to checkbox test page
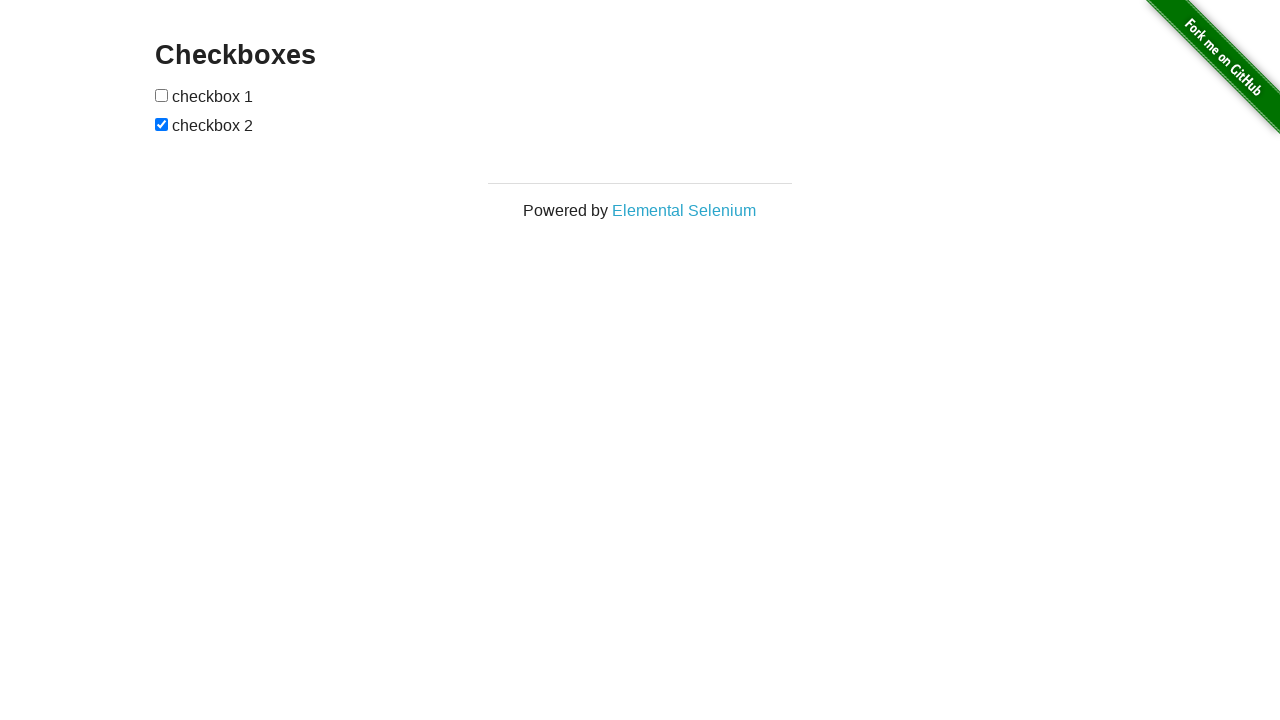

Clicked first checkbox to select it at (162, 95) on xpath=(//*[@type='checkbox'])[1]
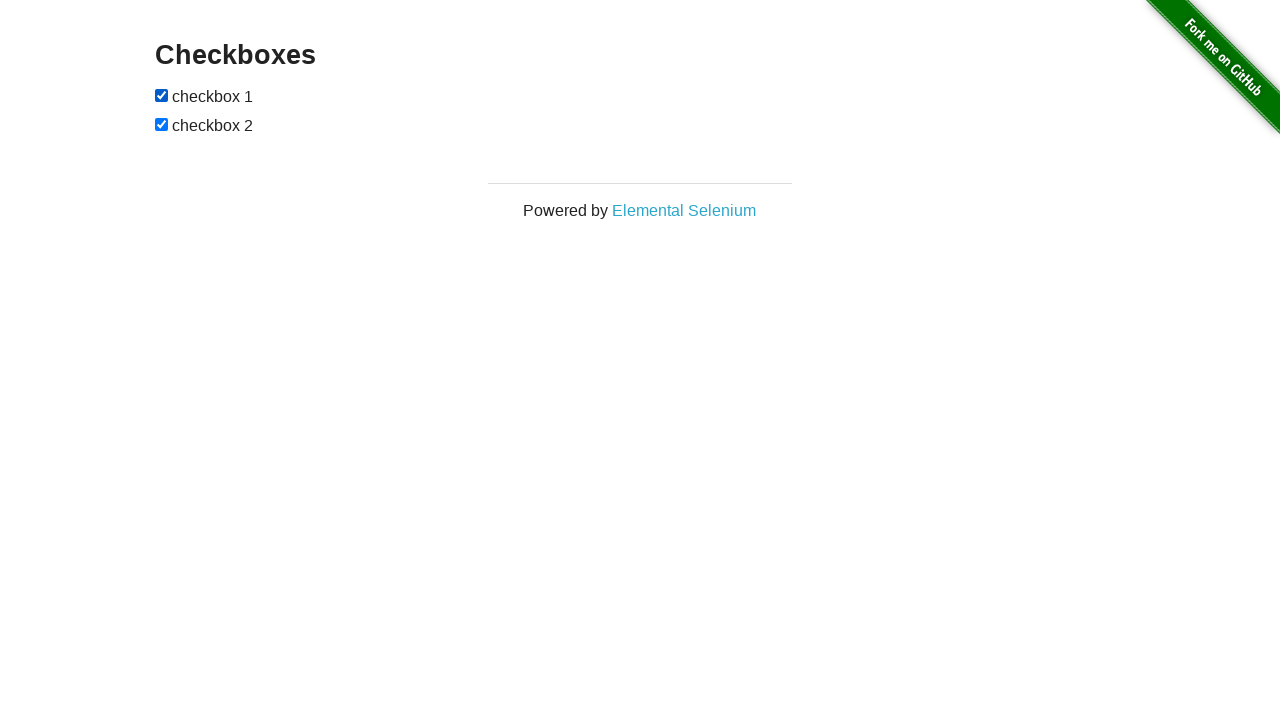

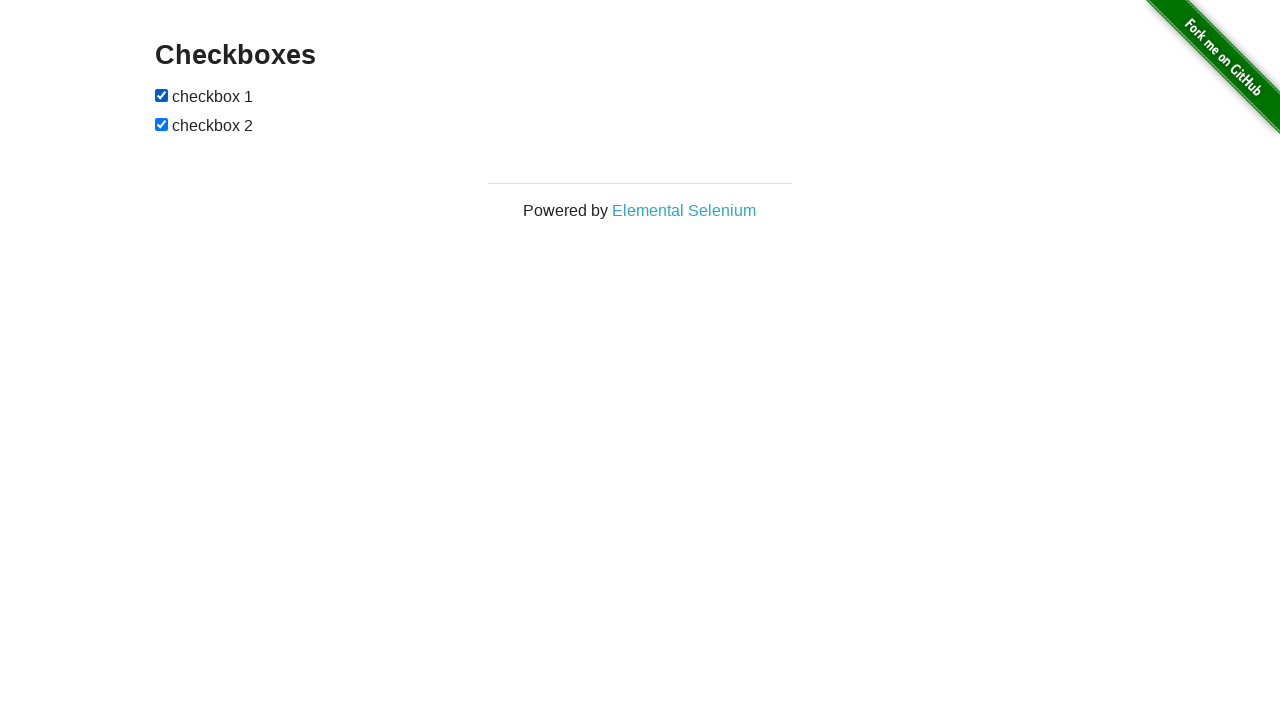